Tests a math quiz form by reading two numbers from the page, calculating their sum, selecting the result from a dropdown, and submitting the form.

Starting URL: http://suninjuly.github.io/selects2.html

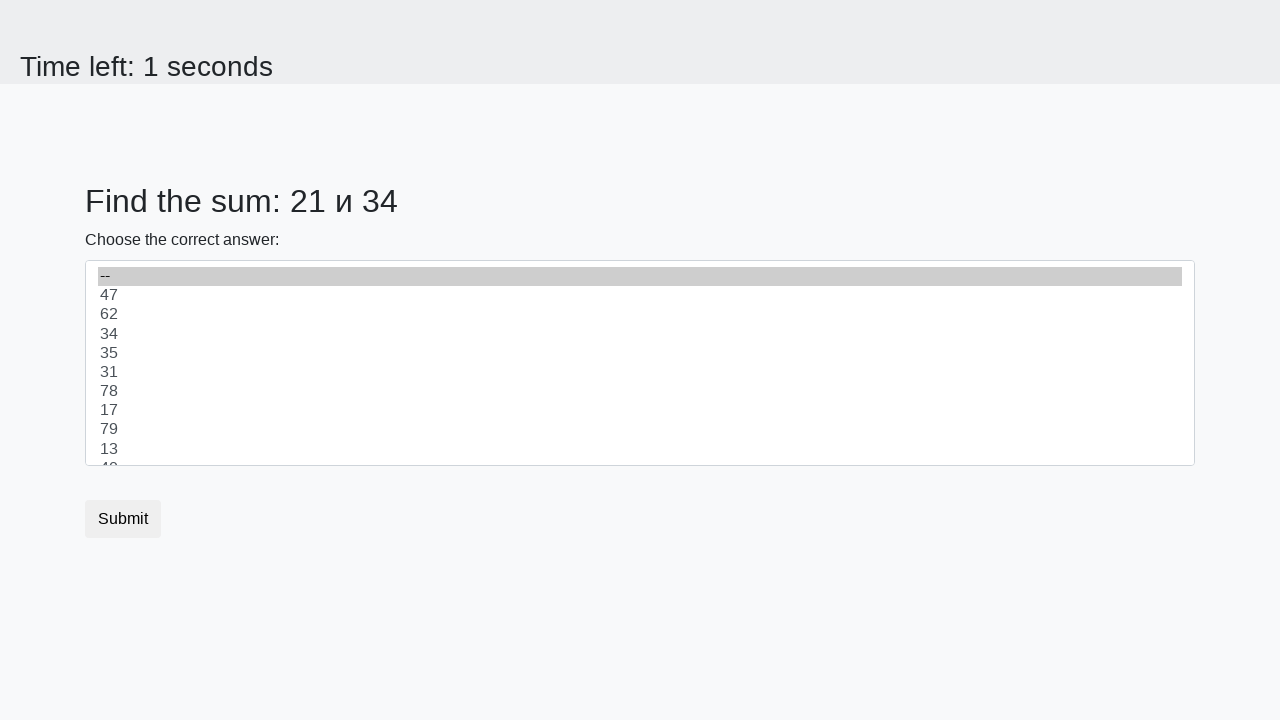

Read first number from #num1 element
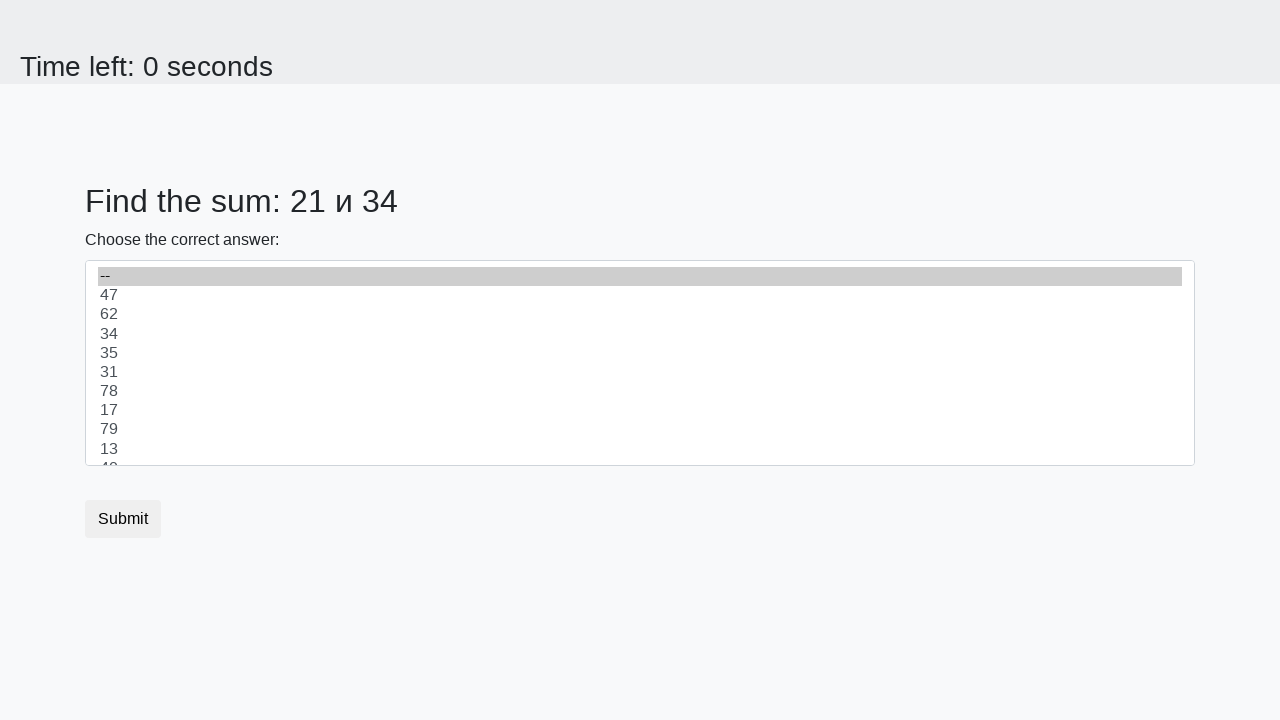

Read second number from #num2 element
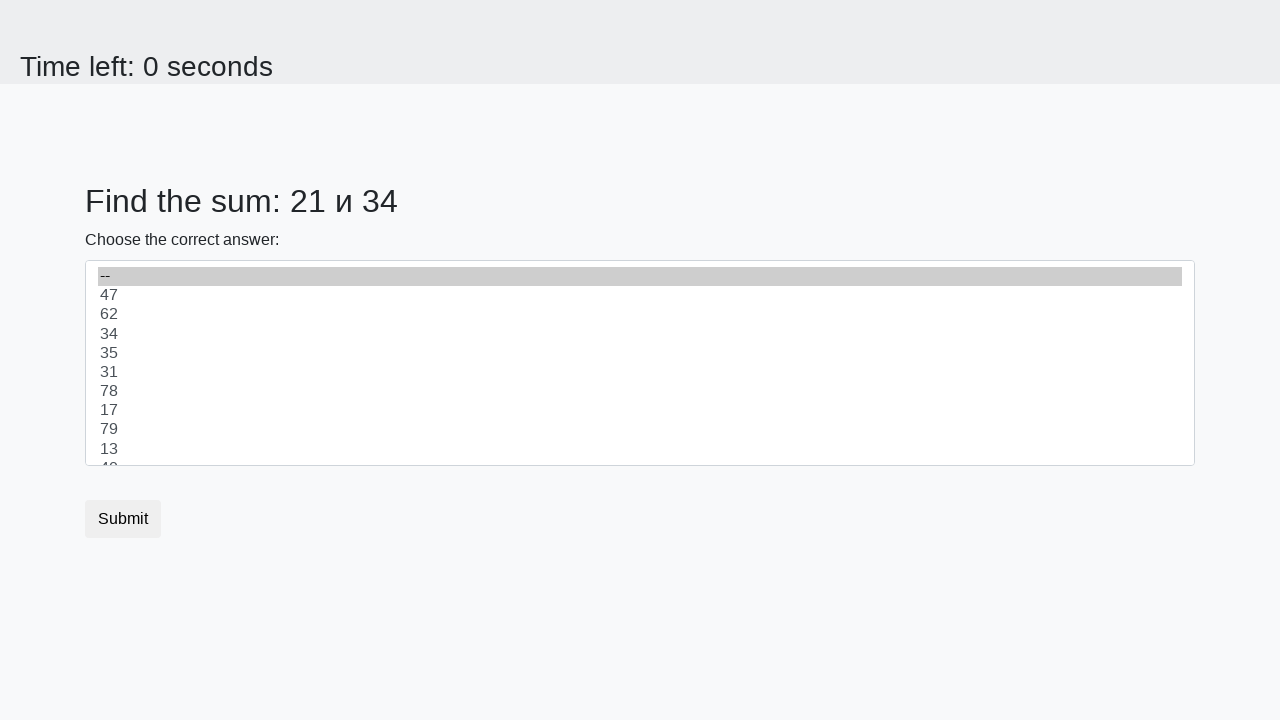

Calculated sum: 21 + 34 = 55
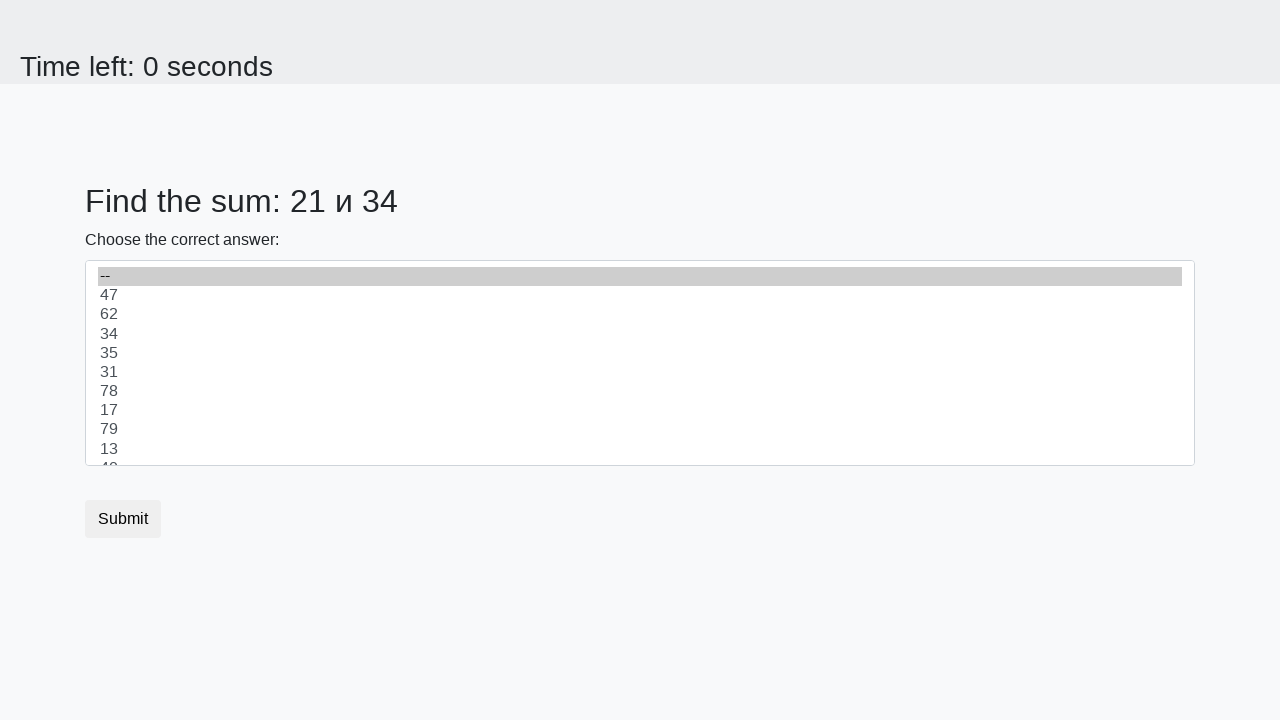

Selected result value '55' from dropdown on select
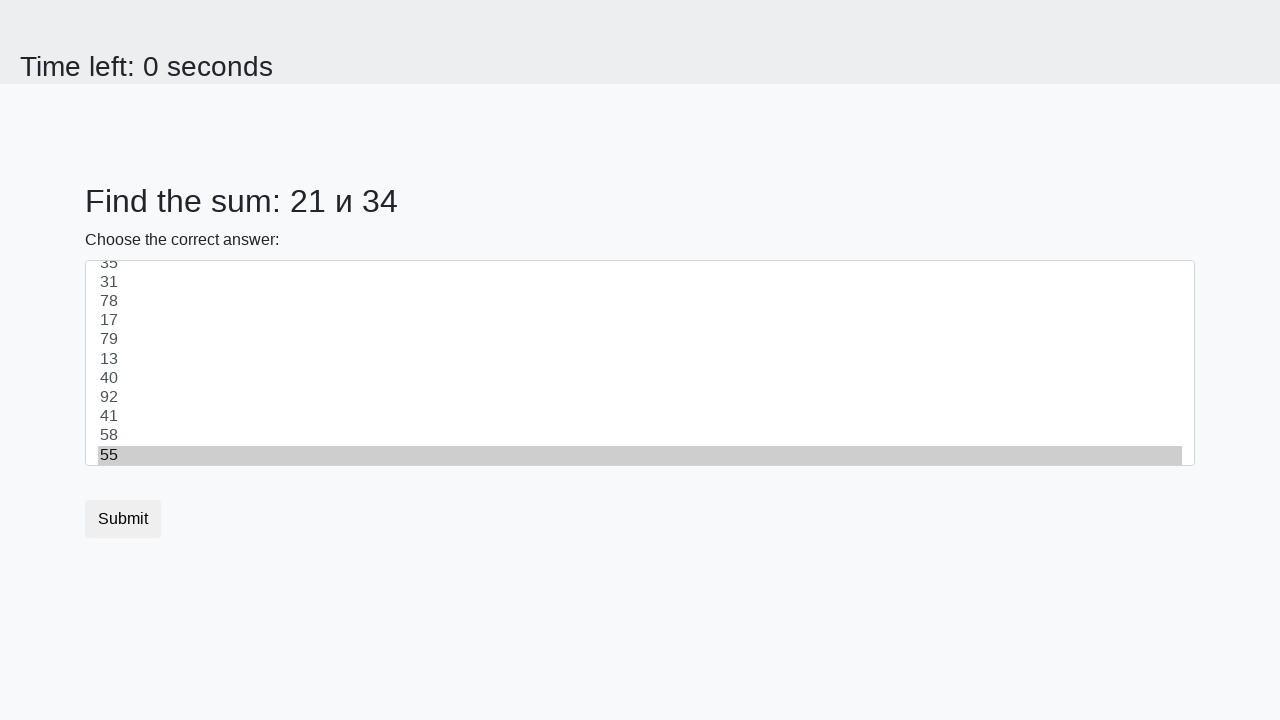

Clicked submit button to submit the form at (123, 519) on button.btn
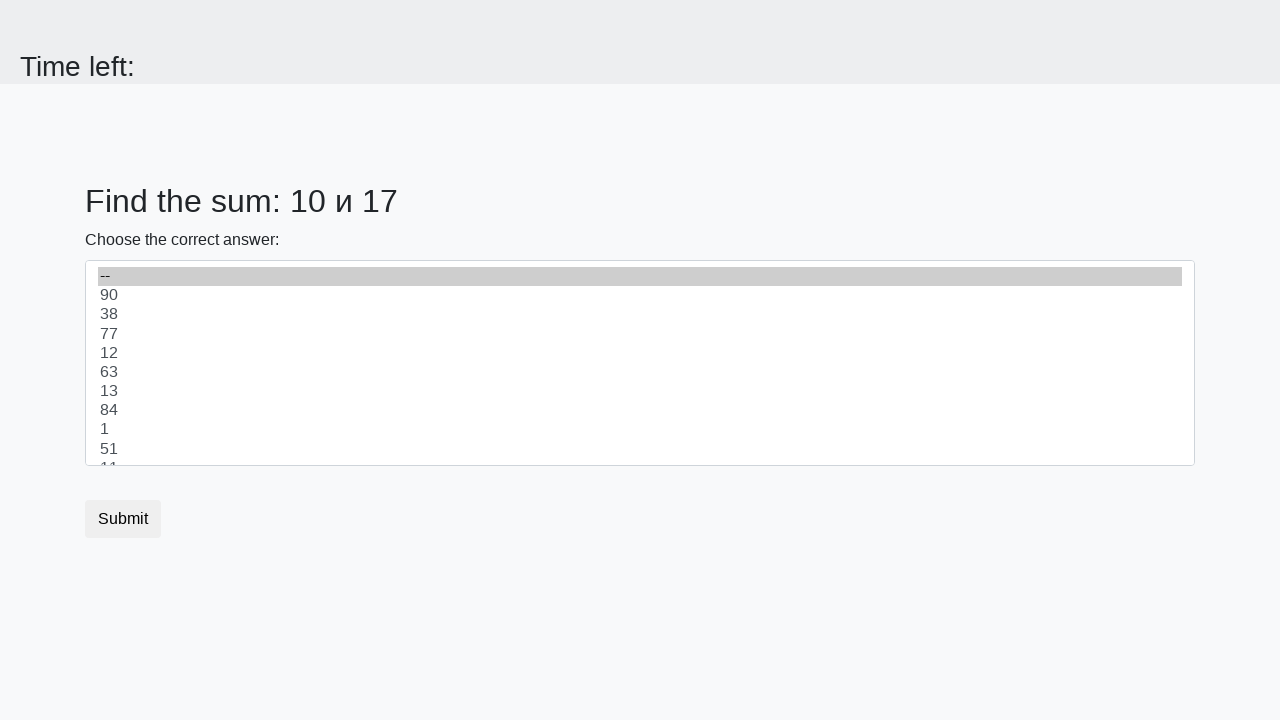

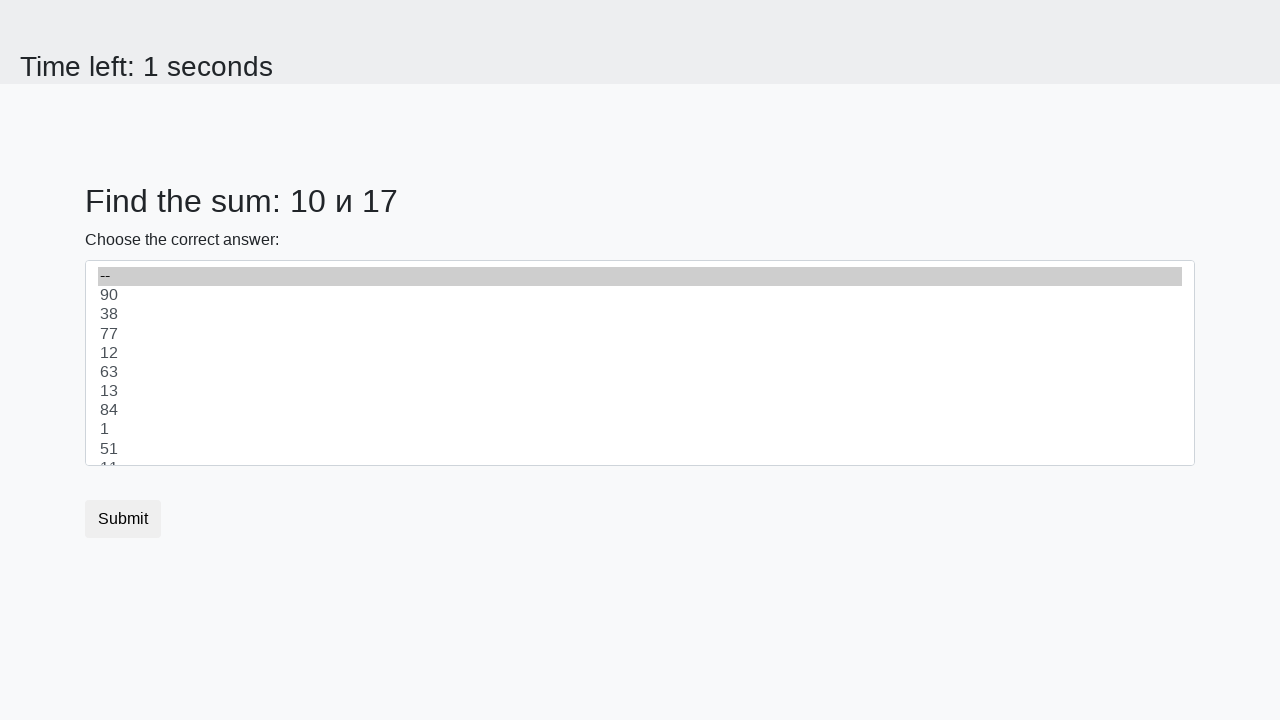